Navigates to the Purplle beauty products website homepage

Starting URL: https://www.purplle.com/

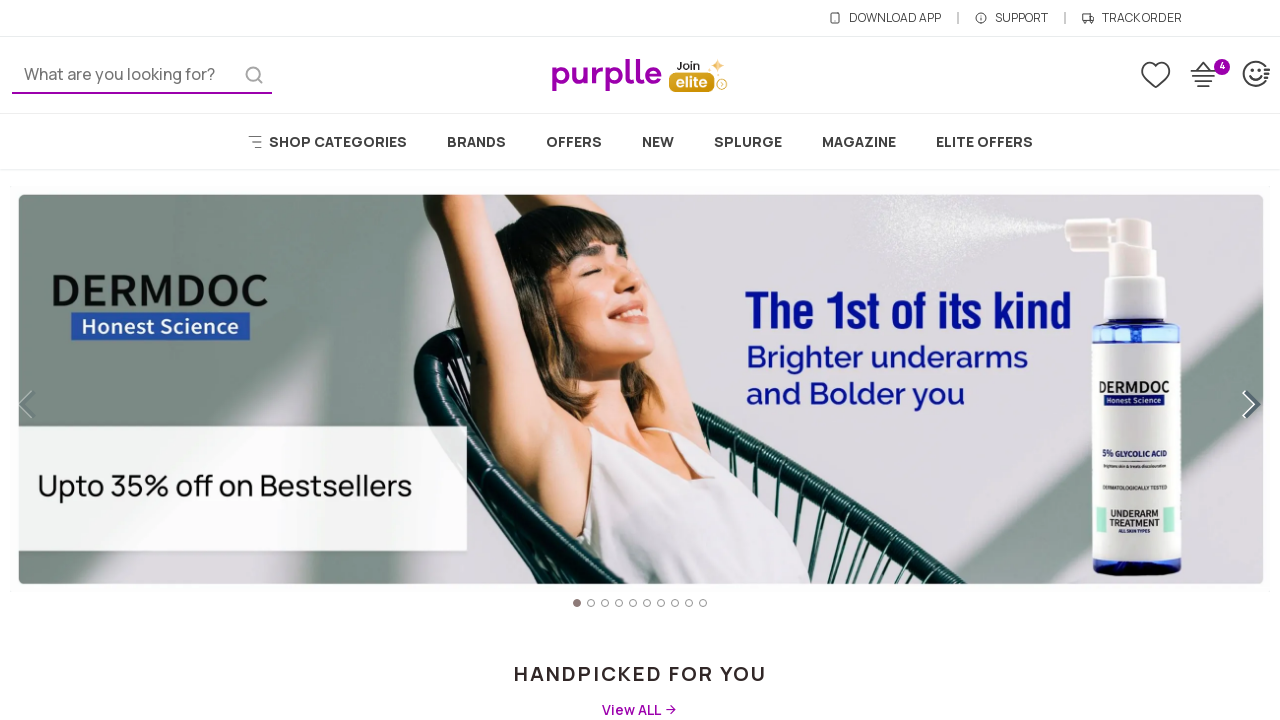

Waited for Purplle homepage to fully load with networkidle state
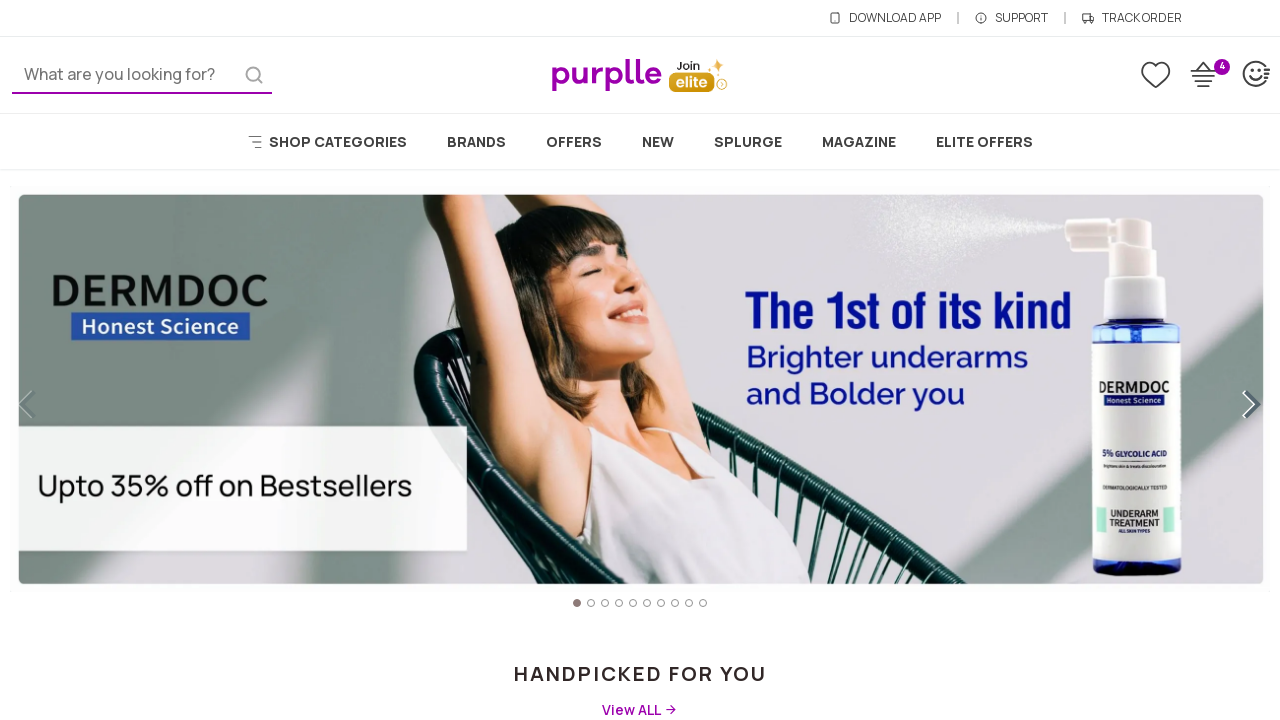

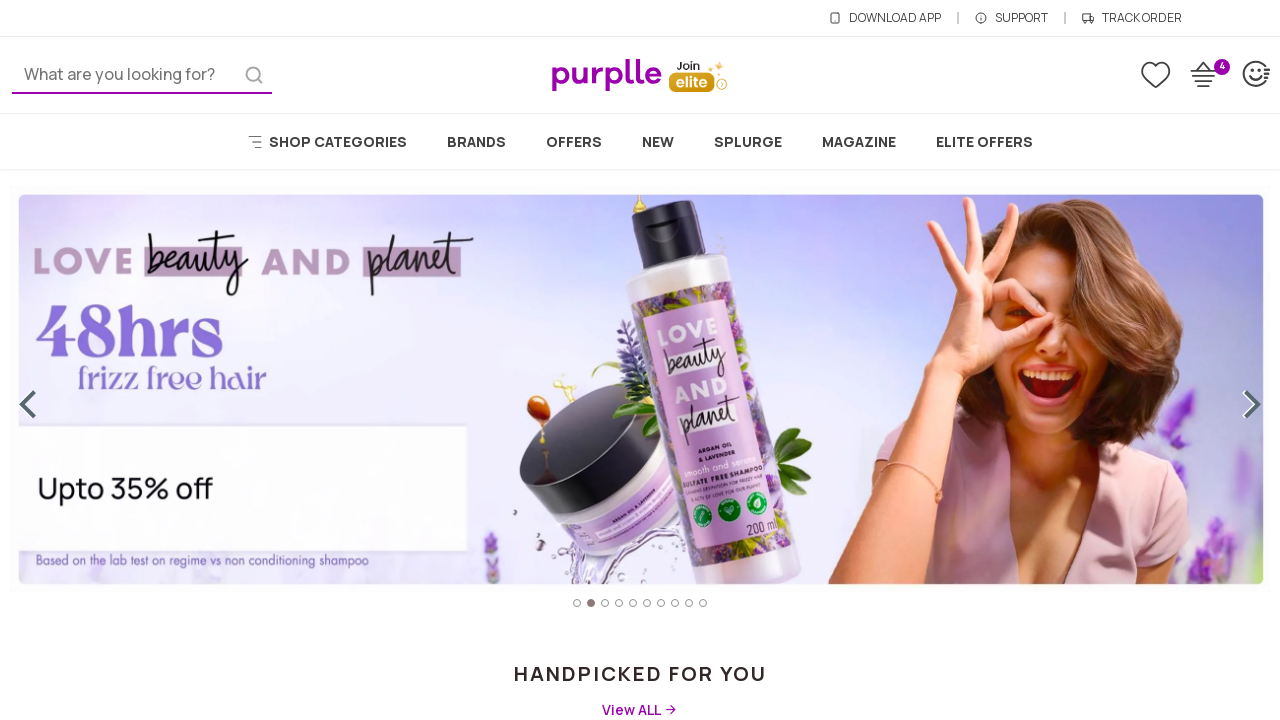